Tests mouse drawing functionality on jspaint.app by clicking and holding on the canvas, then dragging to draw a line

Starting URL: https://jspaint.app/#local:f027a292cdf1

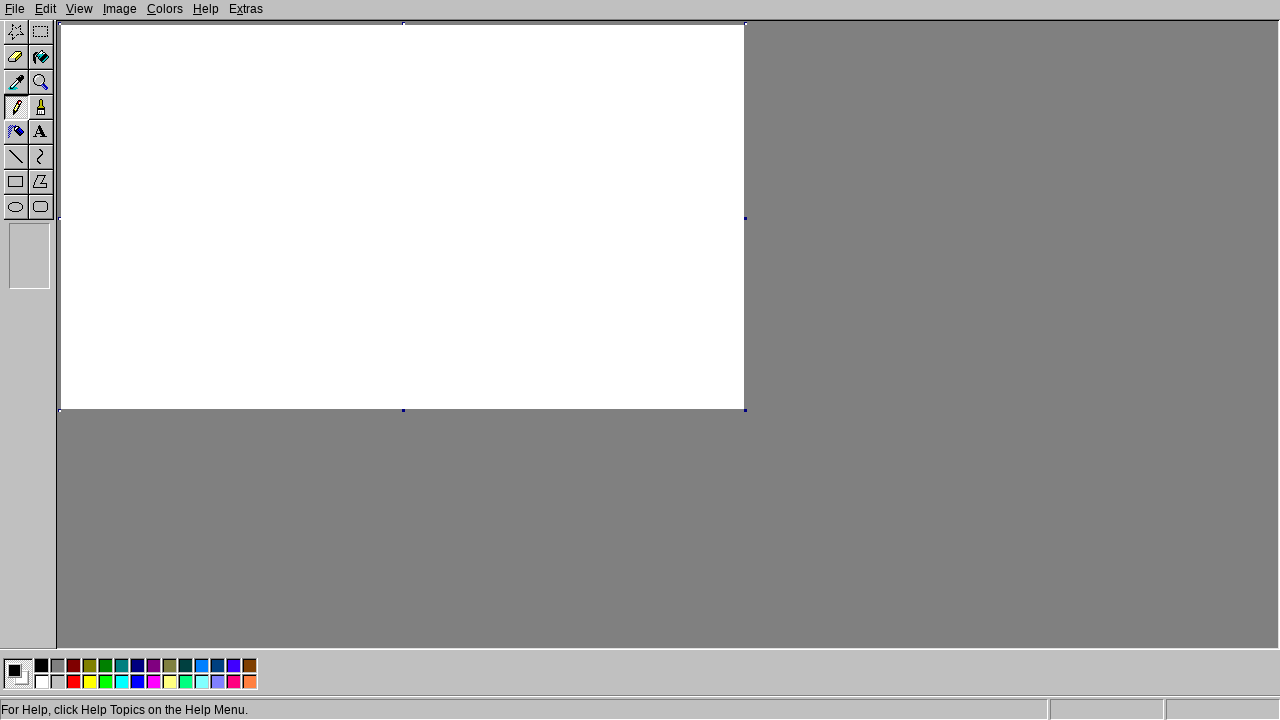

Canvas element loaded and available
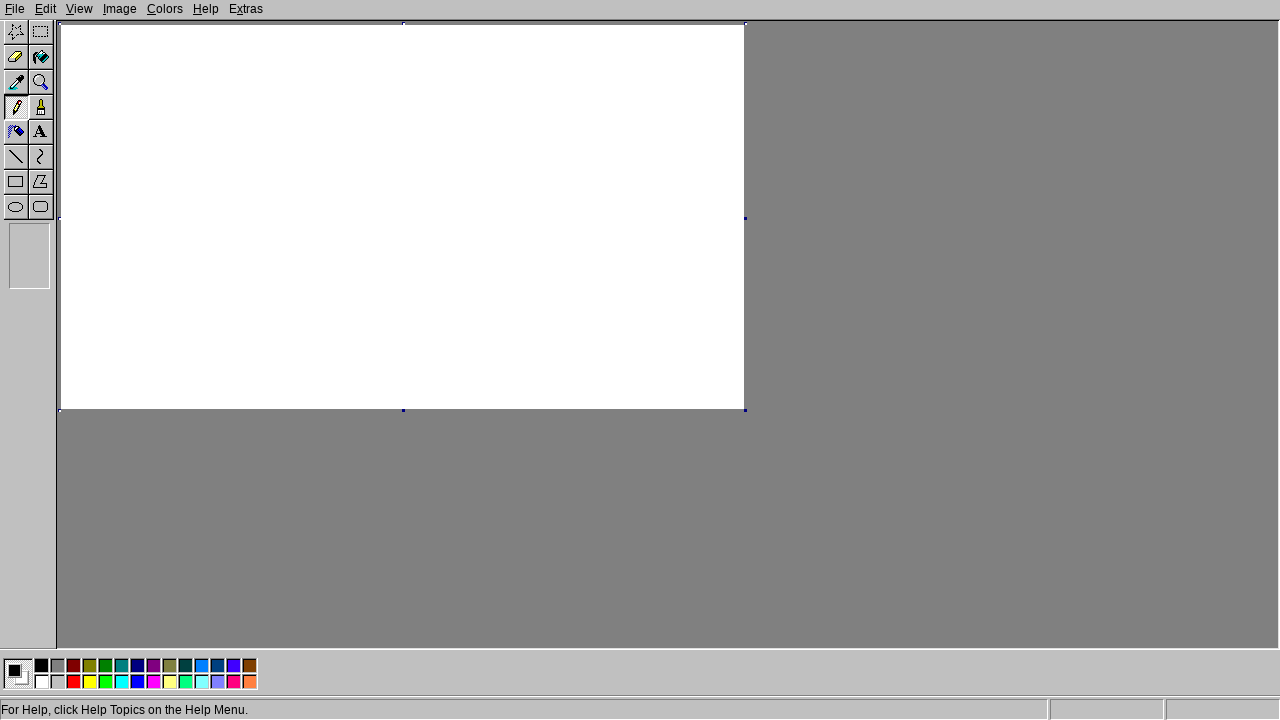

Retrieved canvas bounding box dimensions
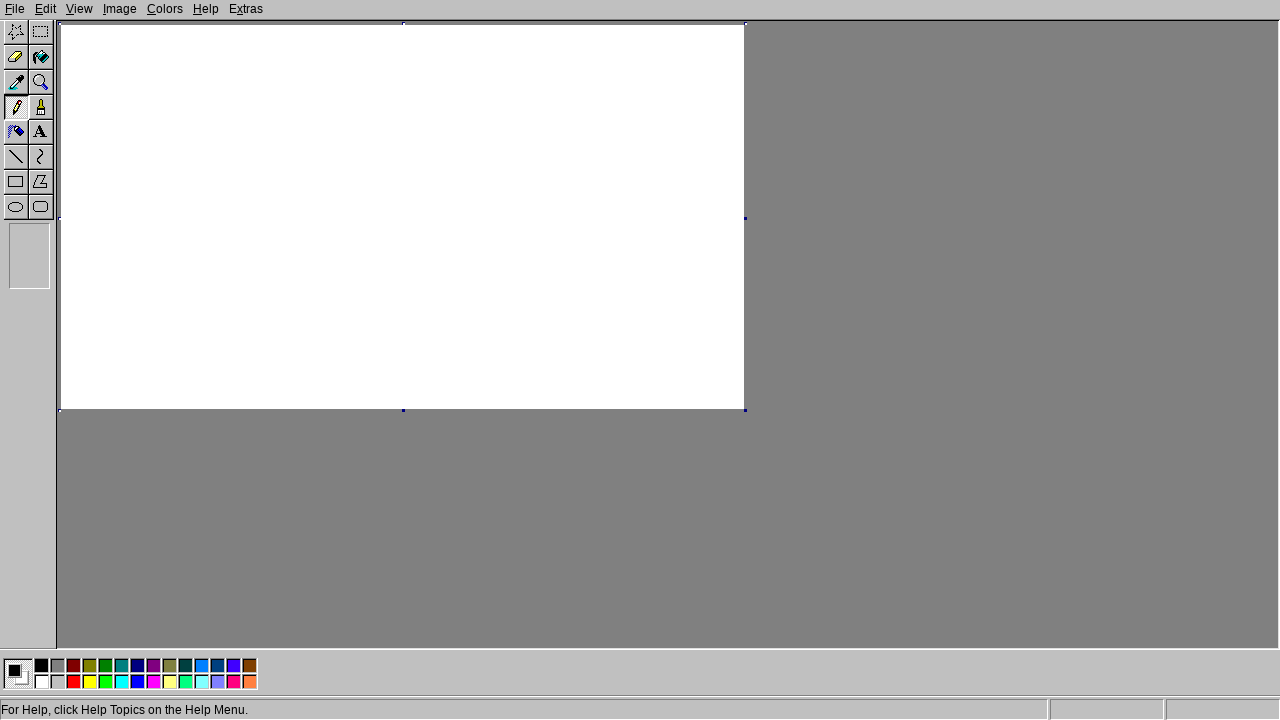

Moved mouse to canvas center position at (402, 217)
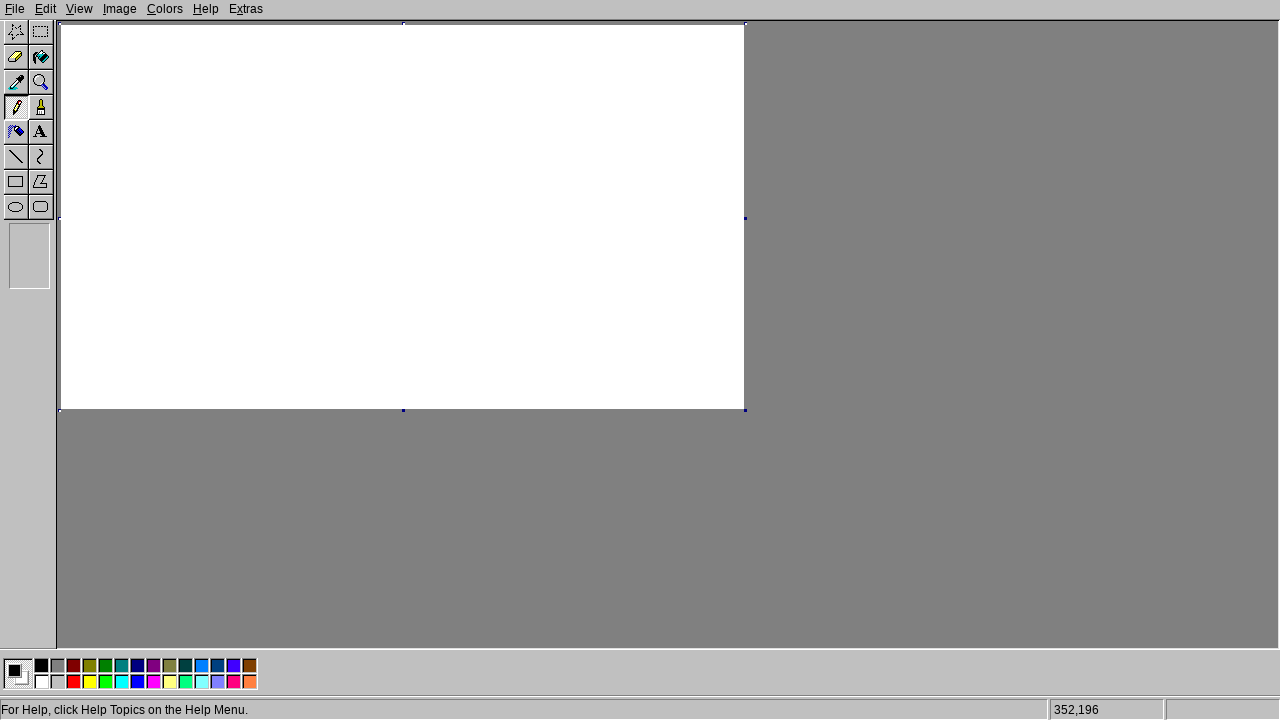

Pressed mouse button down on canvas at (402, 217)
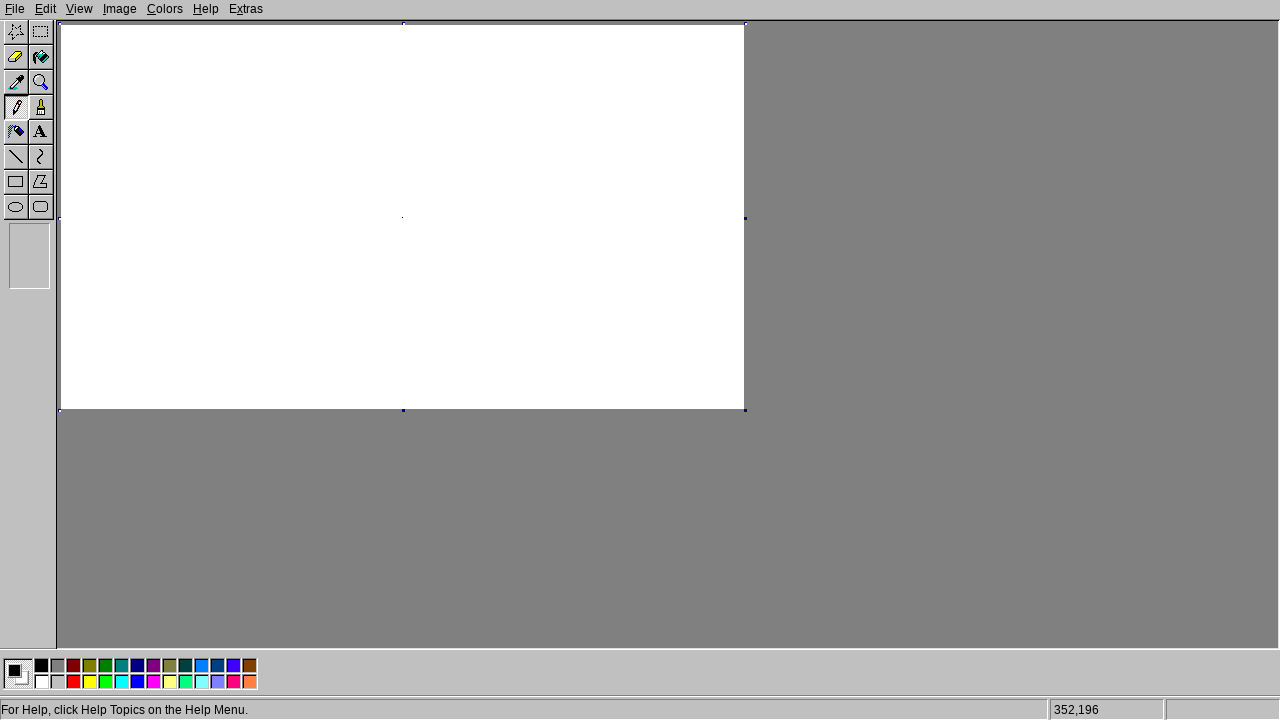

Dragged mouse 100 pixels right and 50 pixels up while holding button at (502, 167)
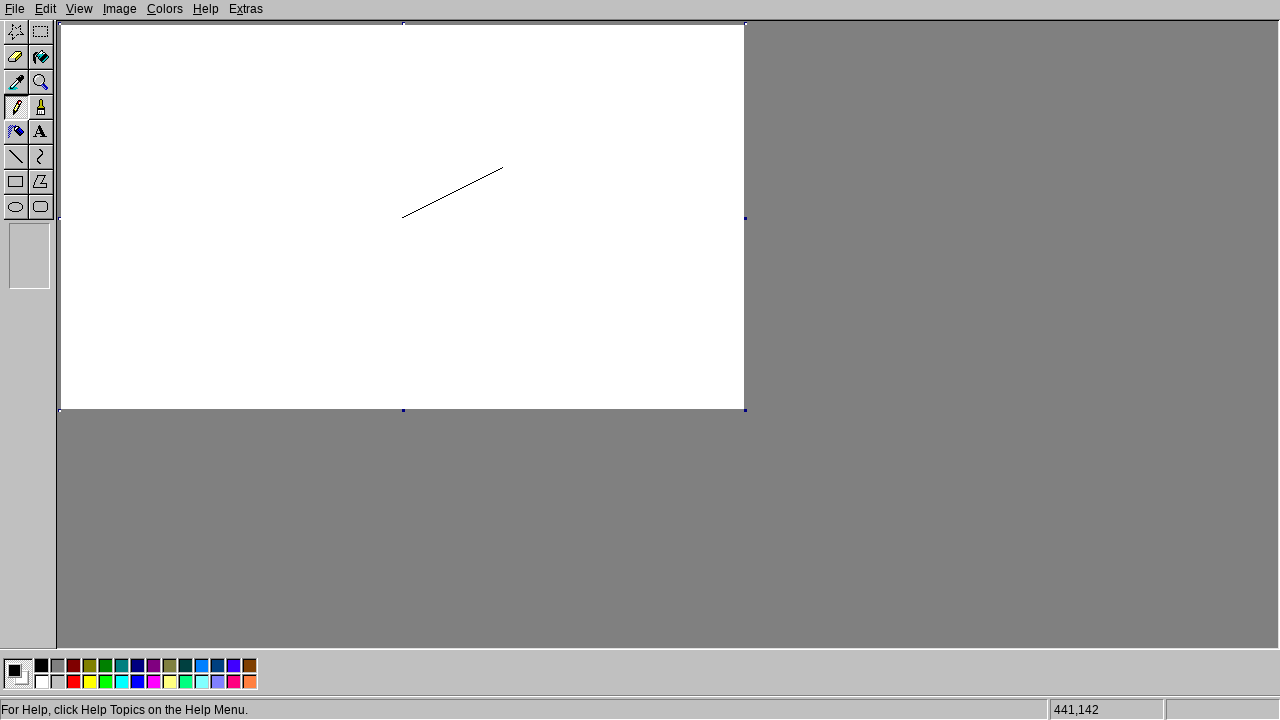

Released mouse button to complete line drawing at (502, 167)
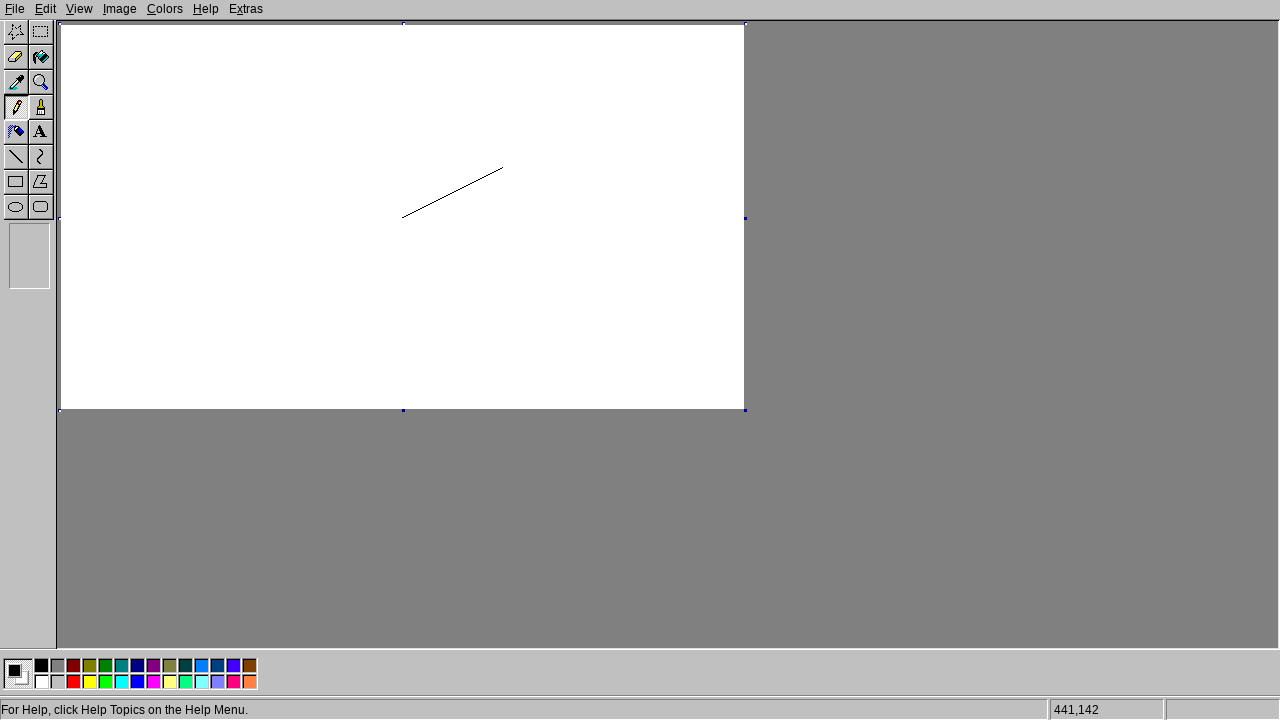

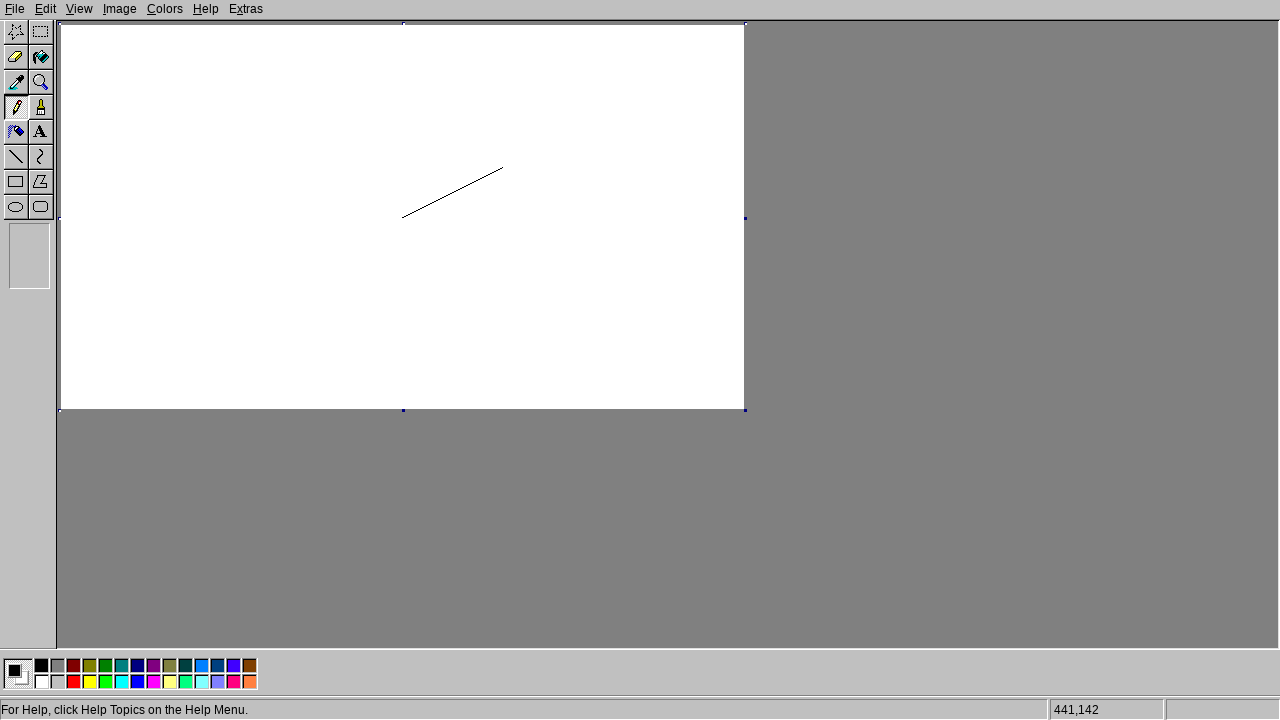